Tests JavaScript alert handling by clicking a button that triggers an alert, accepting it, and verifying the result message displays correctly.

Starting URL: https://the-internet.herokuapp.com/javascript_alerts

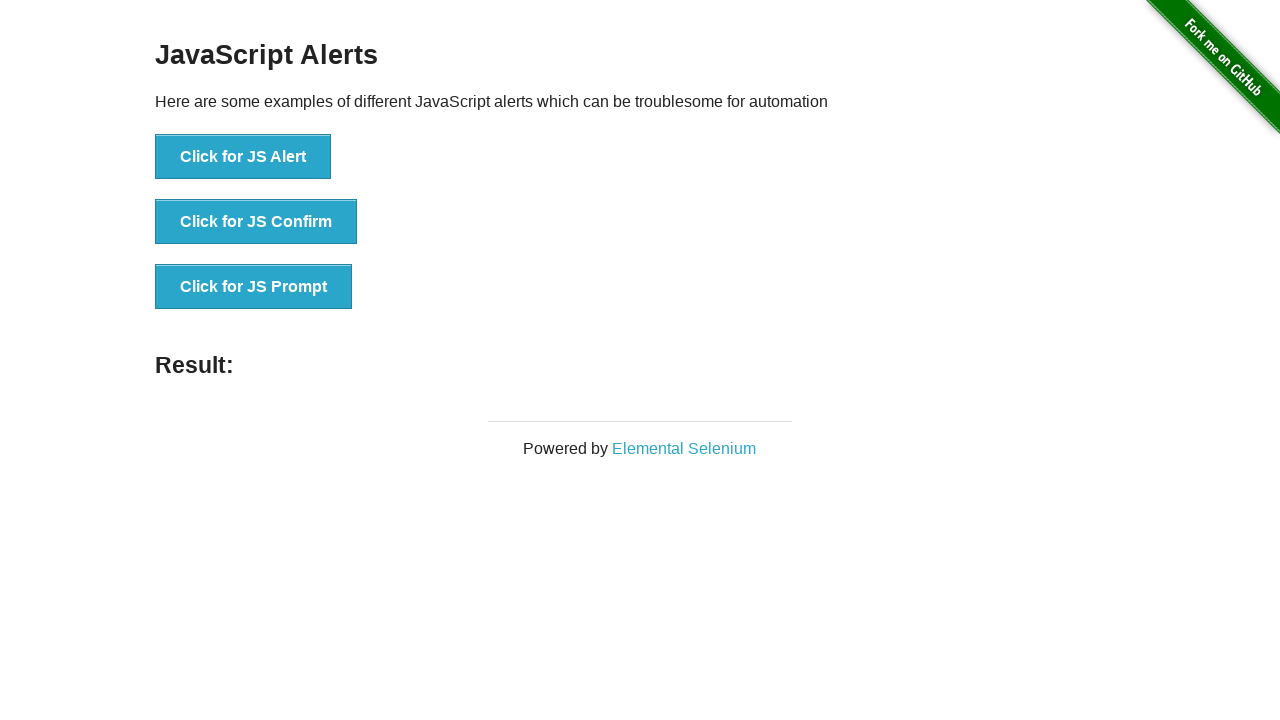

Clicked the 'Click for JS Alert' button to trigger JavaScript alert at (243, 157) on xpath=//button[text()='Click for JS Alert']
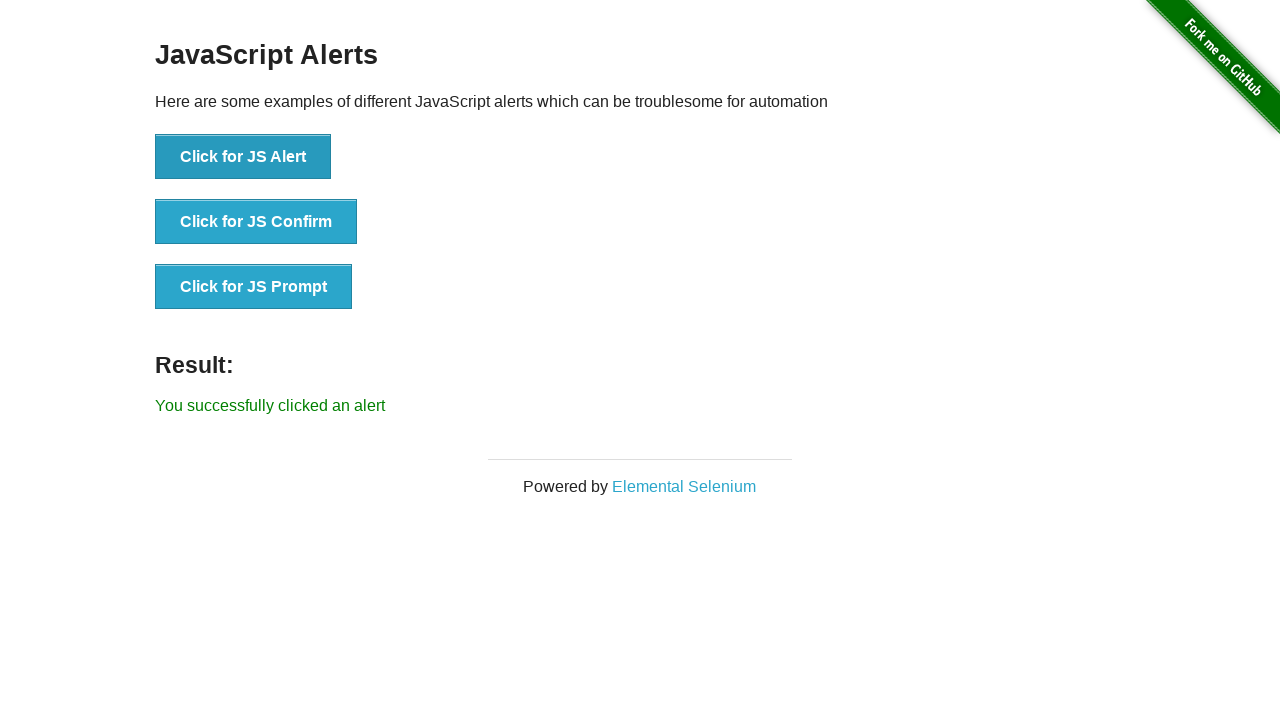

Set up dialog handler to accept alerts
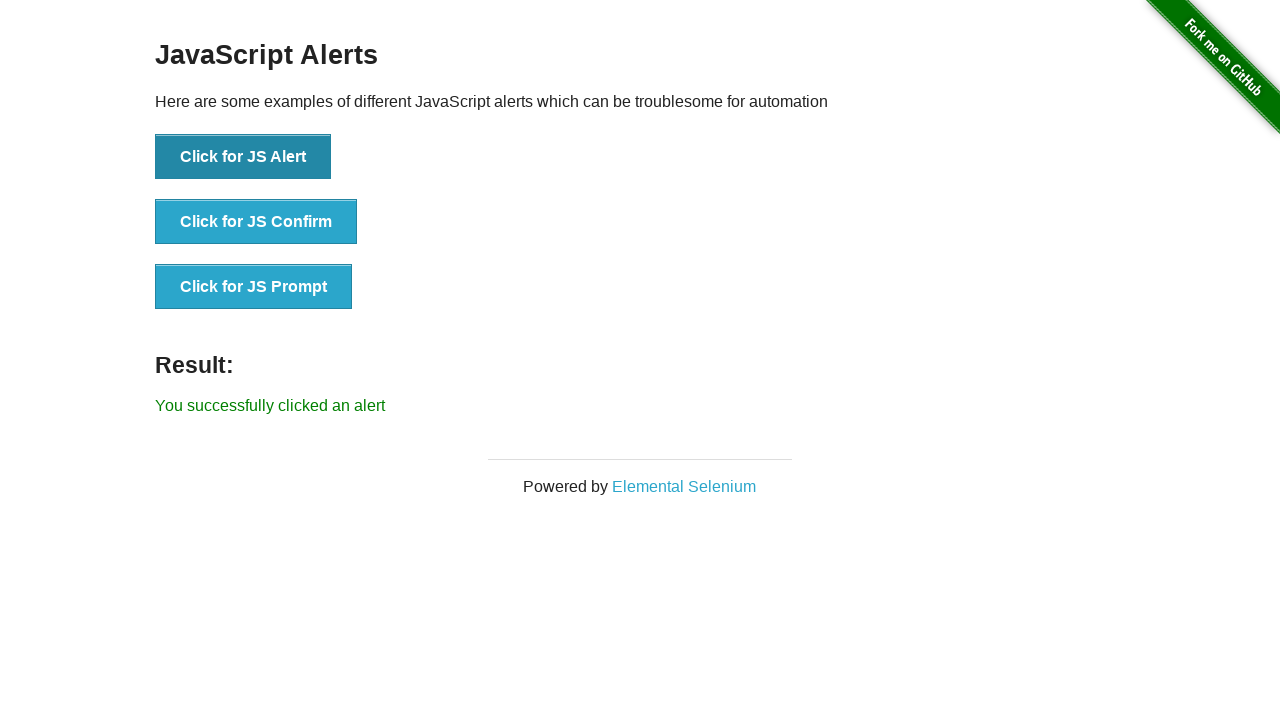

Clicked the alert button again with dialog handler active at (243, 157) on xpath=//button[text()='Click for JS Alert']
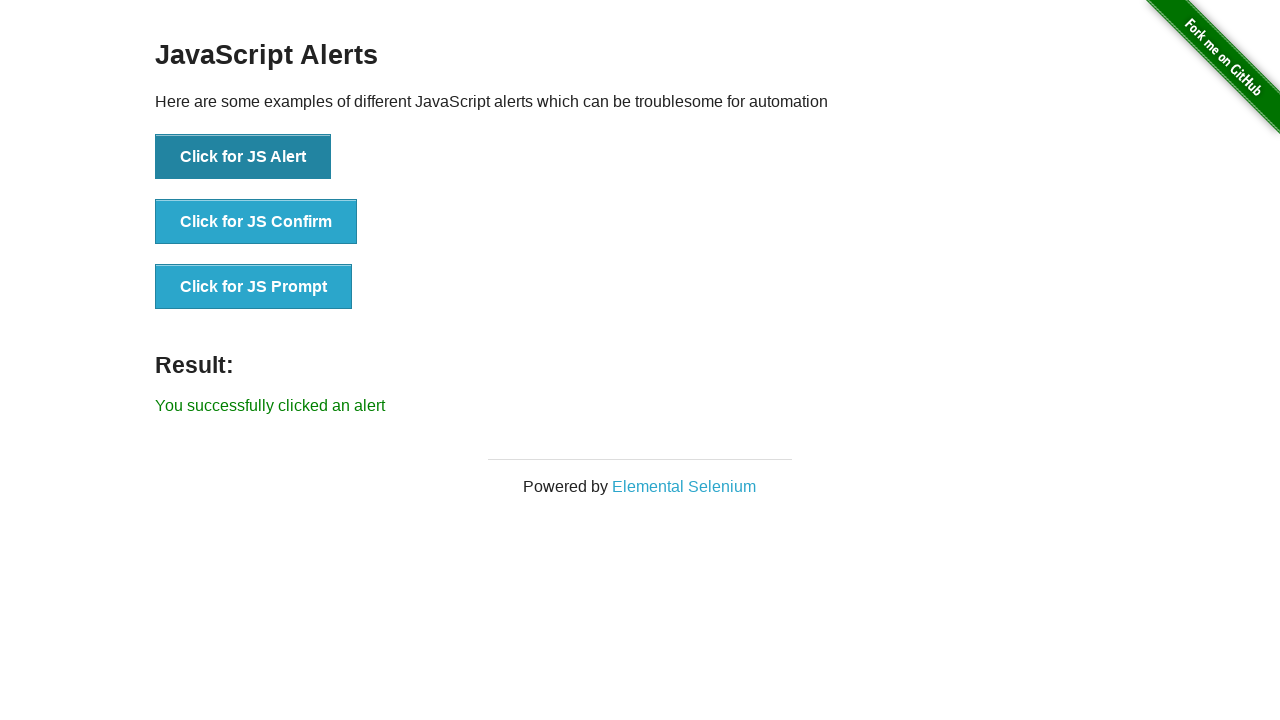

Result message element loaded after alert acceptance
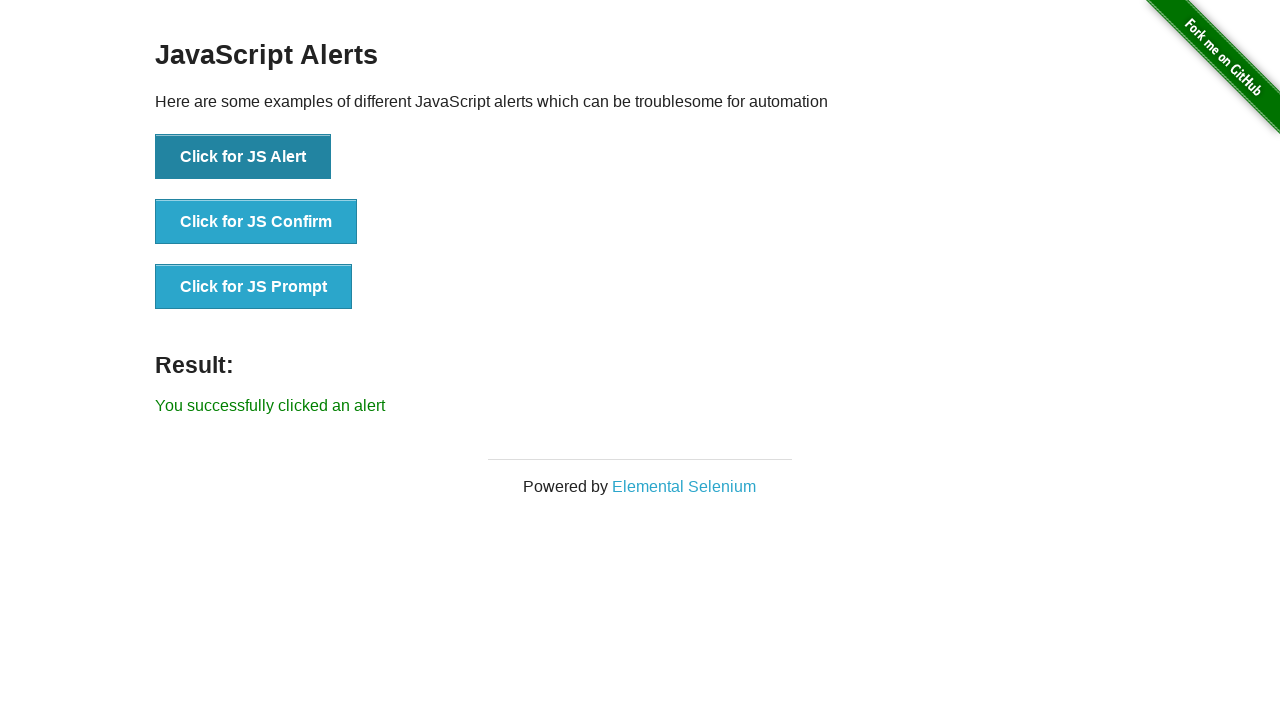

Retrieved result text: 'You successfully clicked an alert'
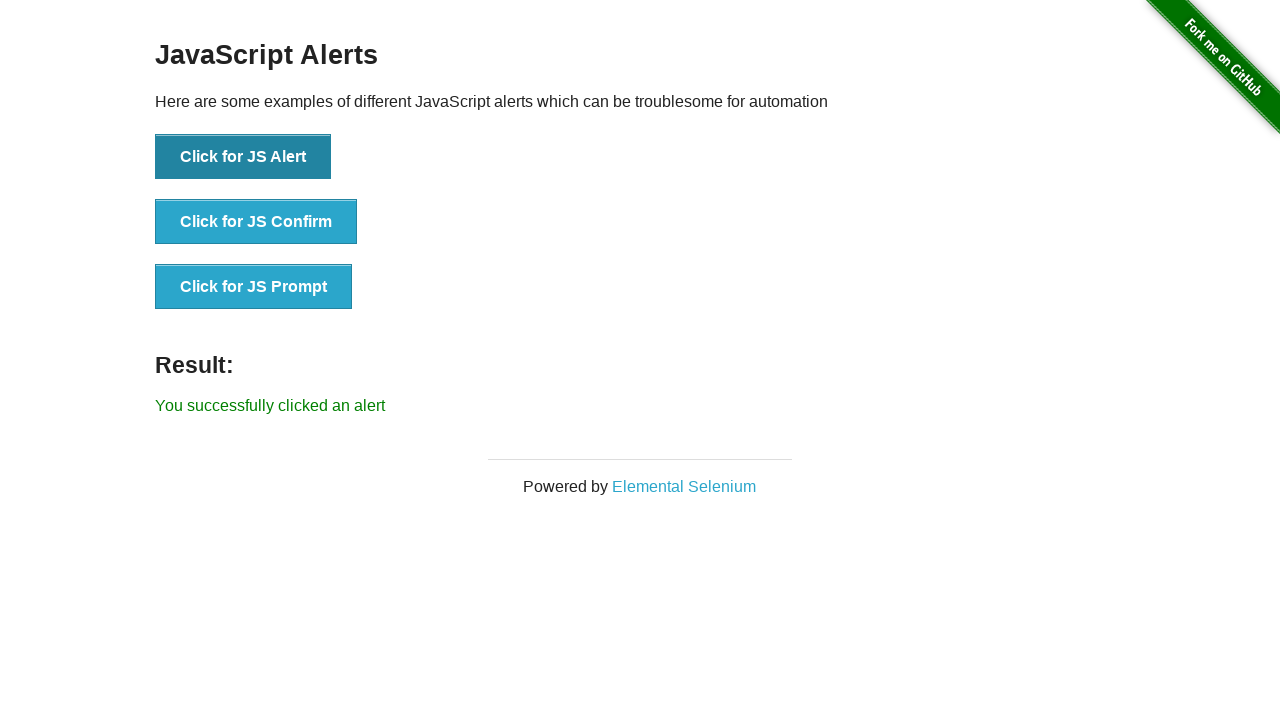

Verified that result message displays 'You successfully clicked an alert'
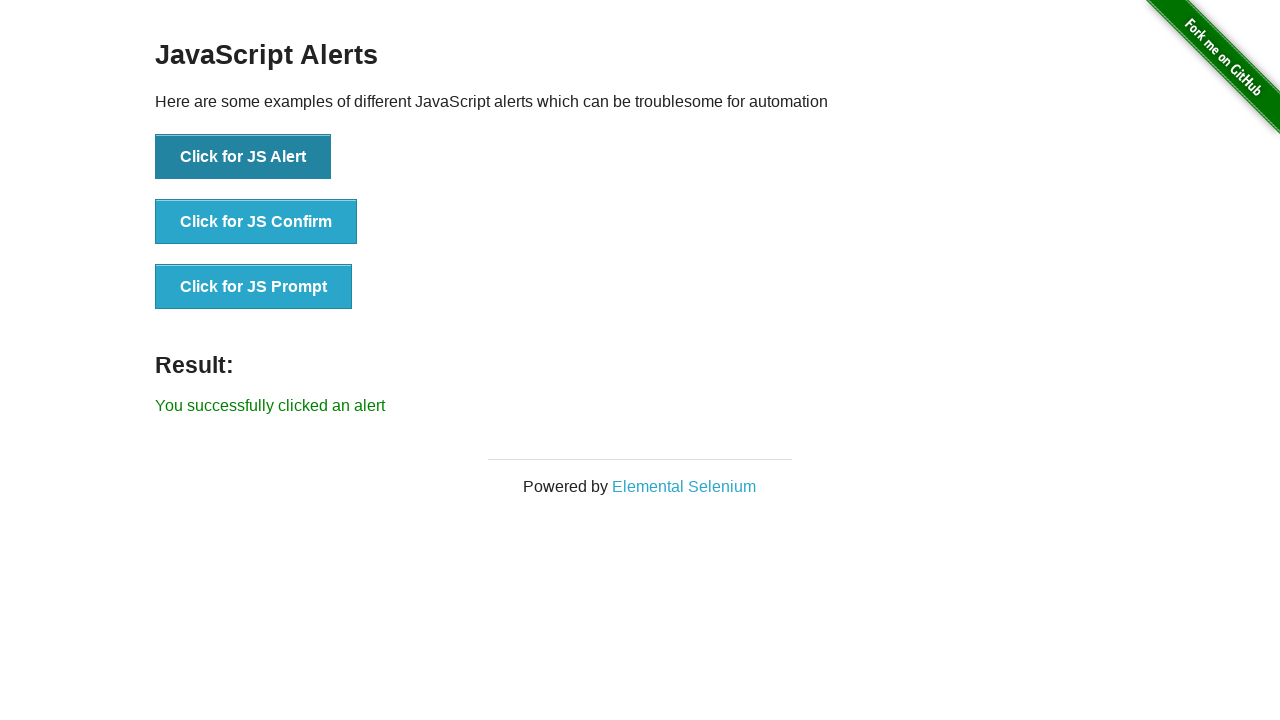

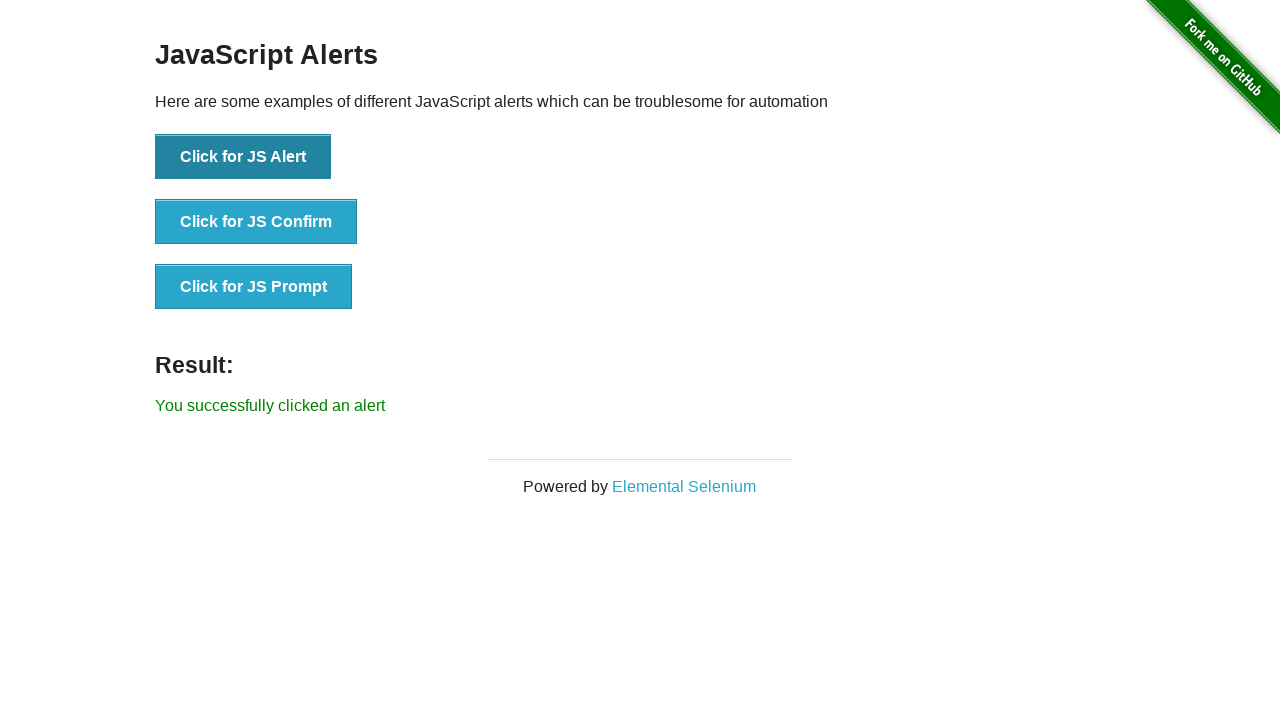